Navigates to PTT Stock board, clicks the previous page link, and verifies that article titles are displayed

Starting URL: https://www.ptt.cc/bbs/Stock/index.html

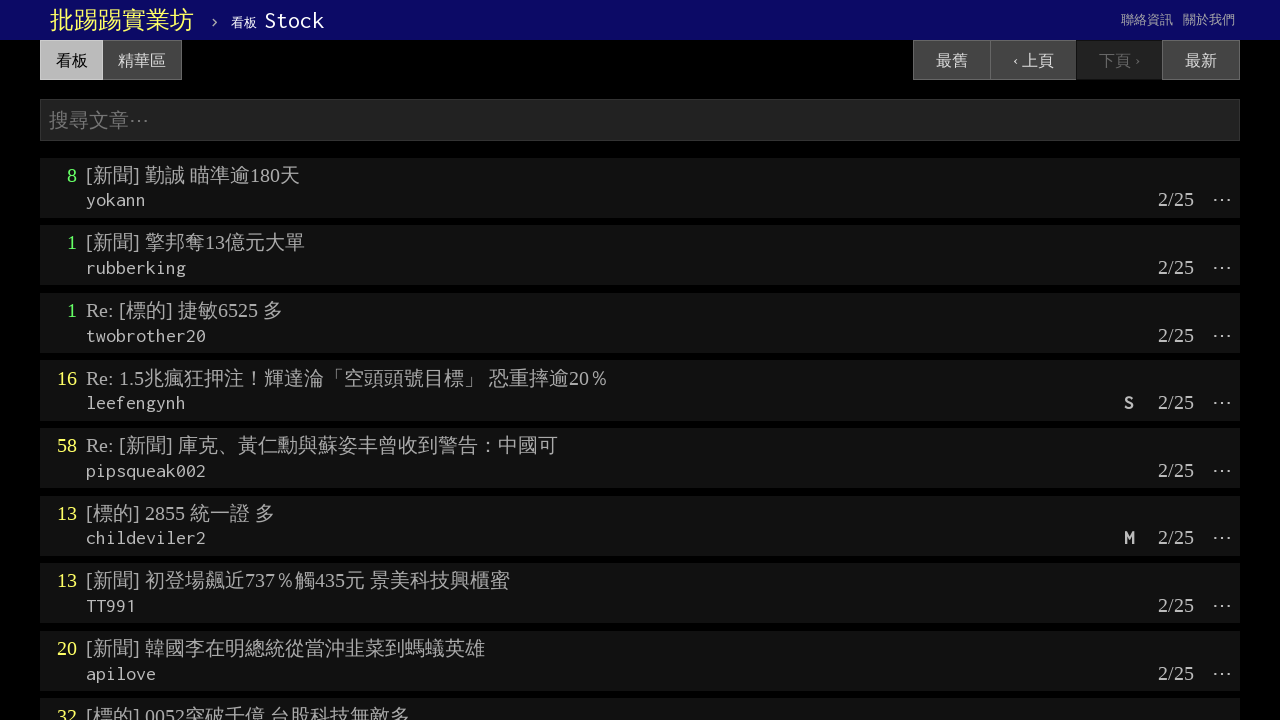

Navigated to PTT Stock board
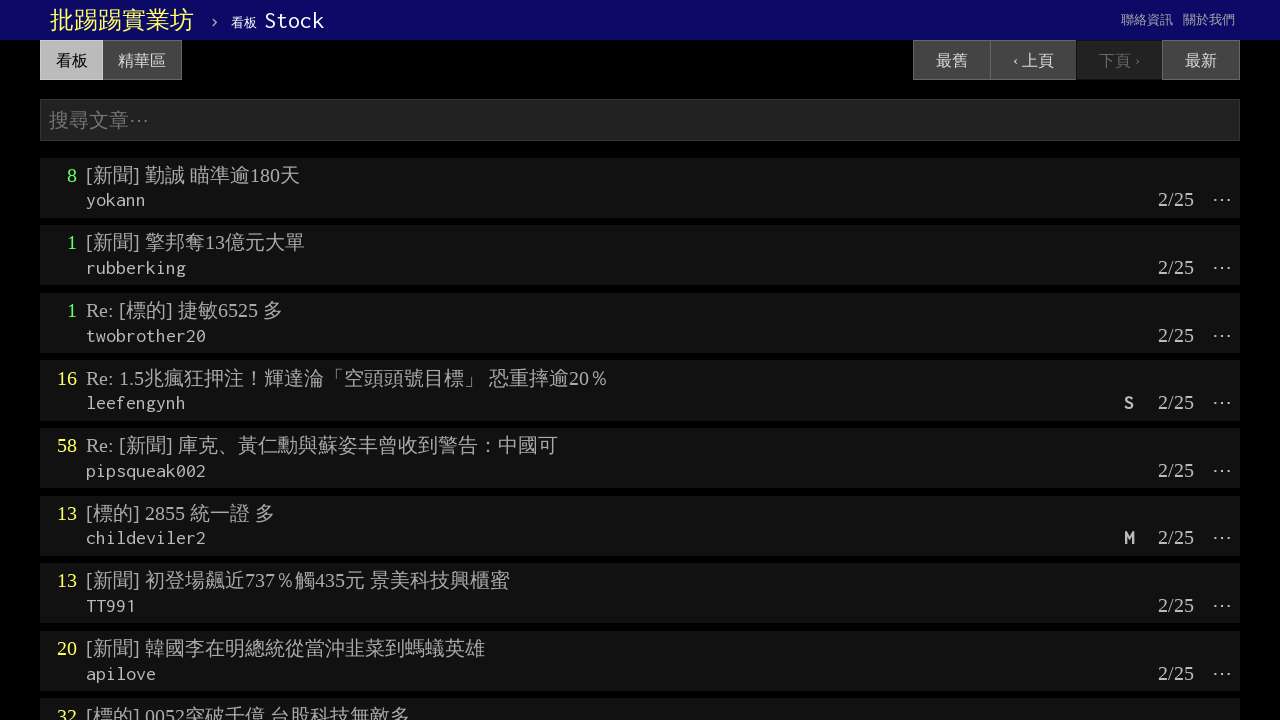

Clicked the previous page link at (1033, 60) on text='‹ 上頁'
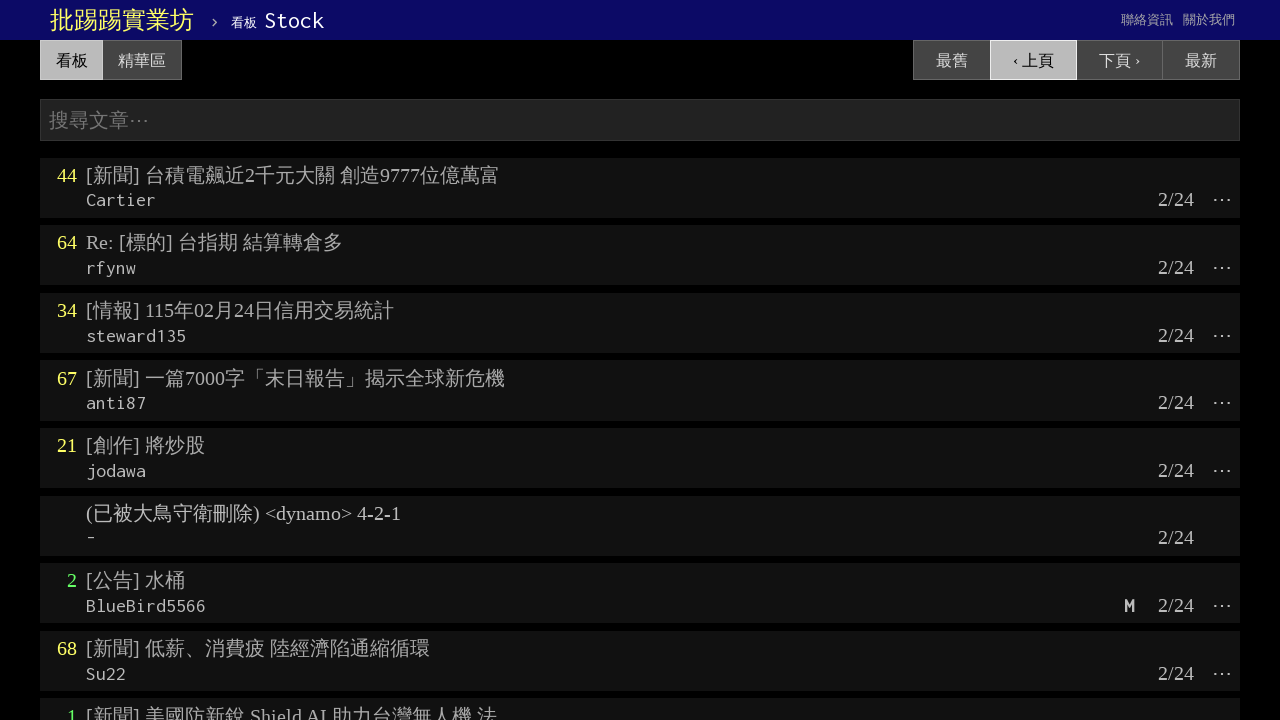

Article titles loaded on the previous page
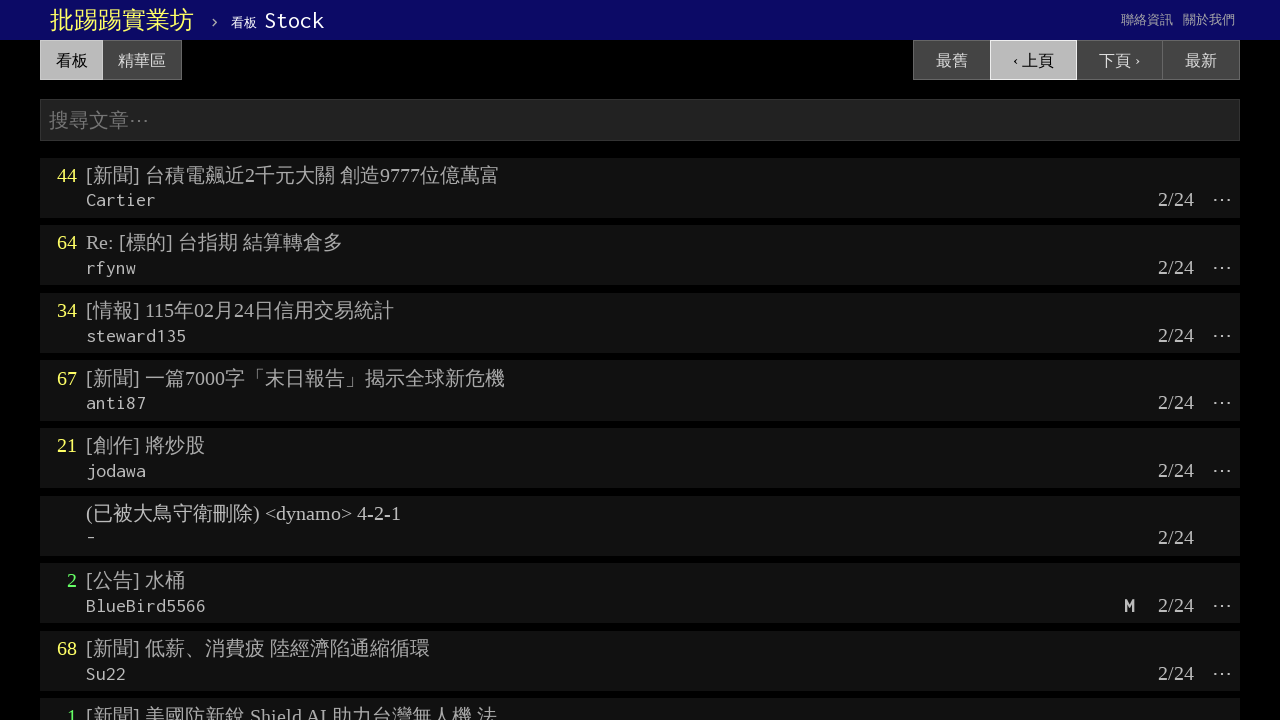

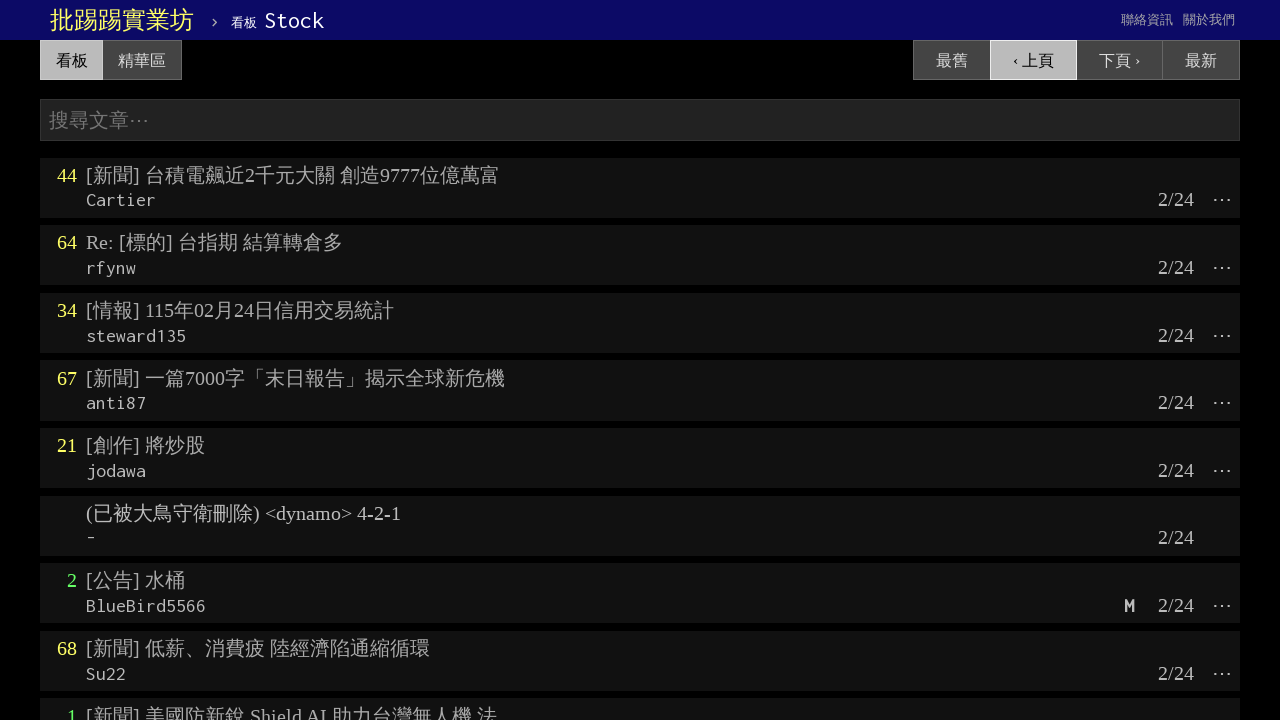